Tests JavaScript alert box handling by clicking the alert button and verifying the result text (skipped test in original).

Starting URL: https://the-internet.herokuapp.com/javascript_alerts

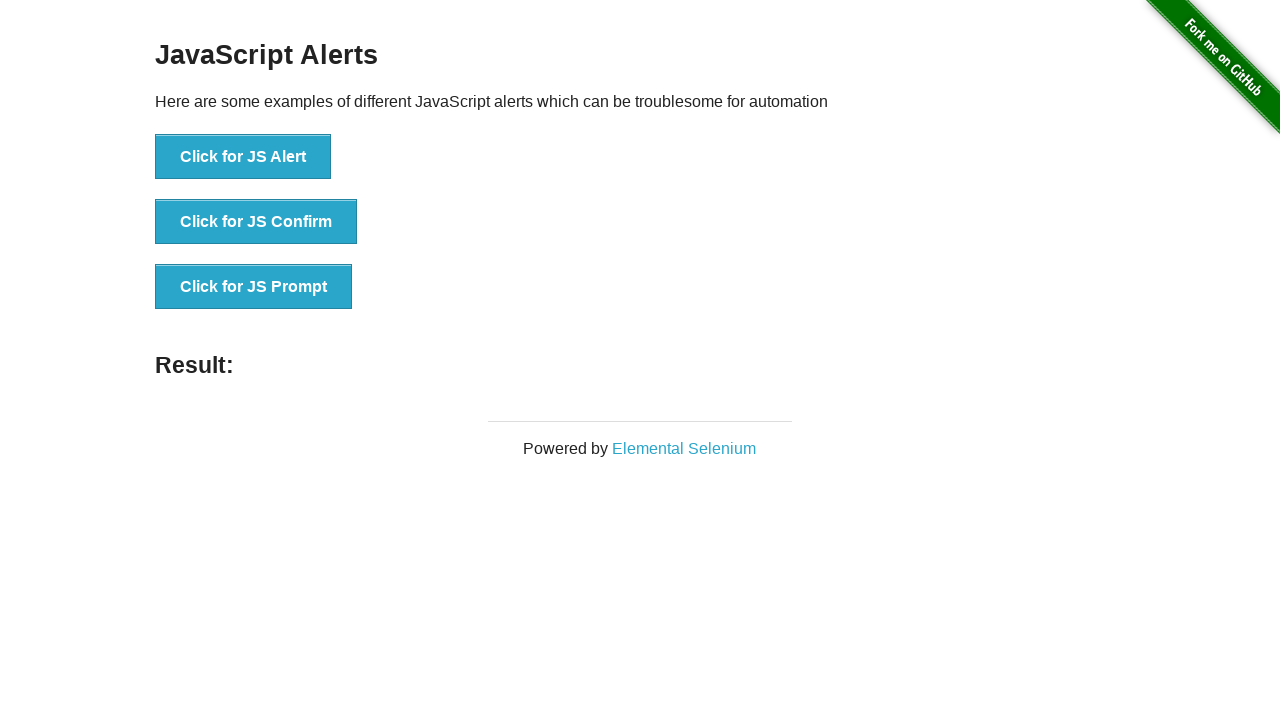

Set up dialog handler to automatically accept alerts
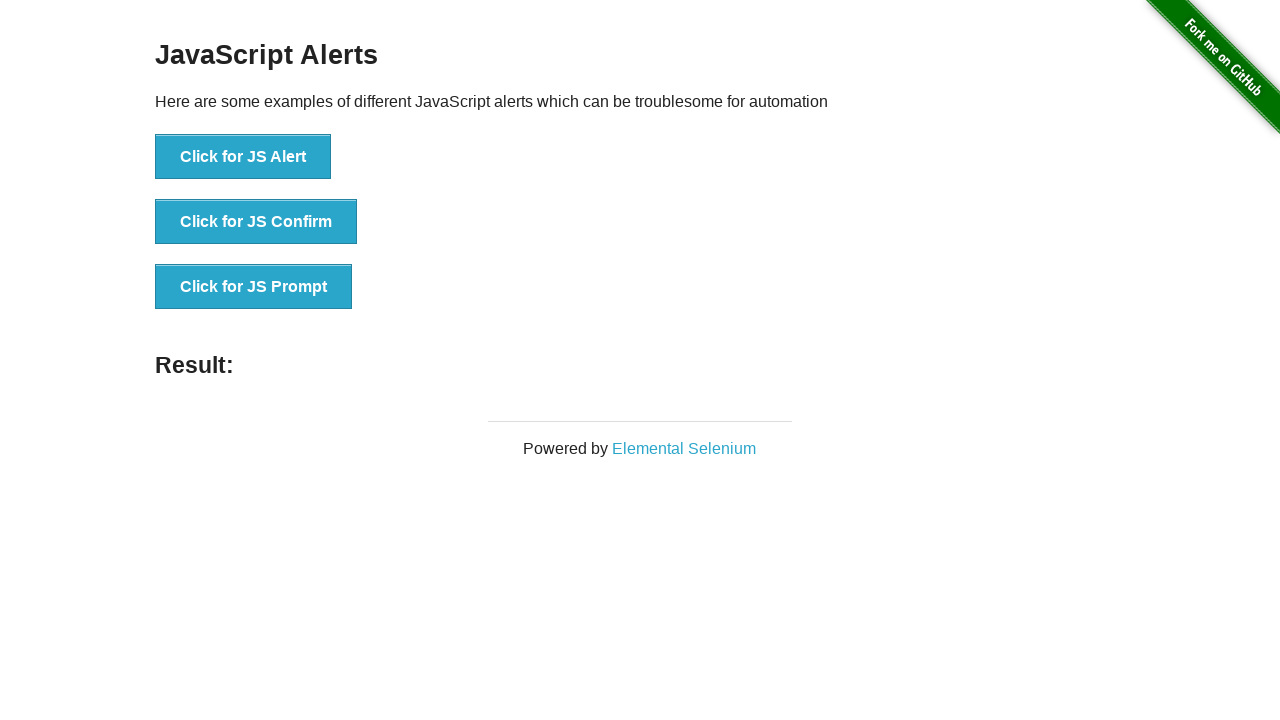

Clicked the JavaScript alert button at (243, 157) on text=Click for JS Alert
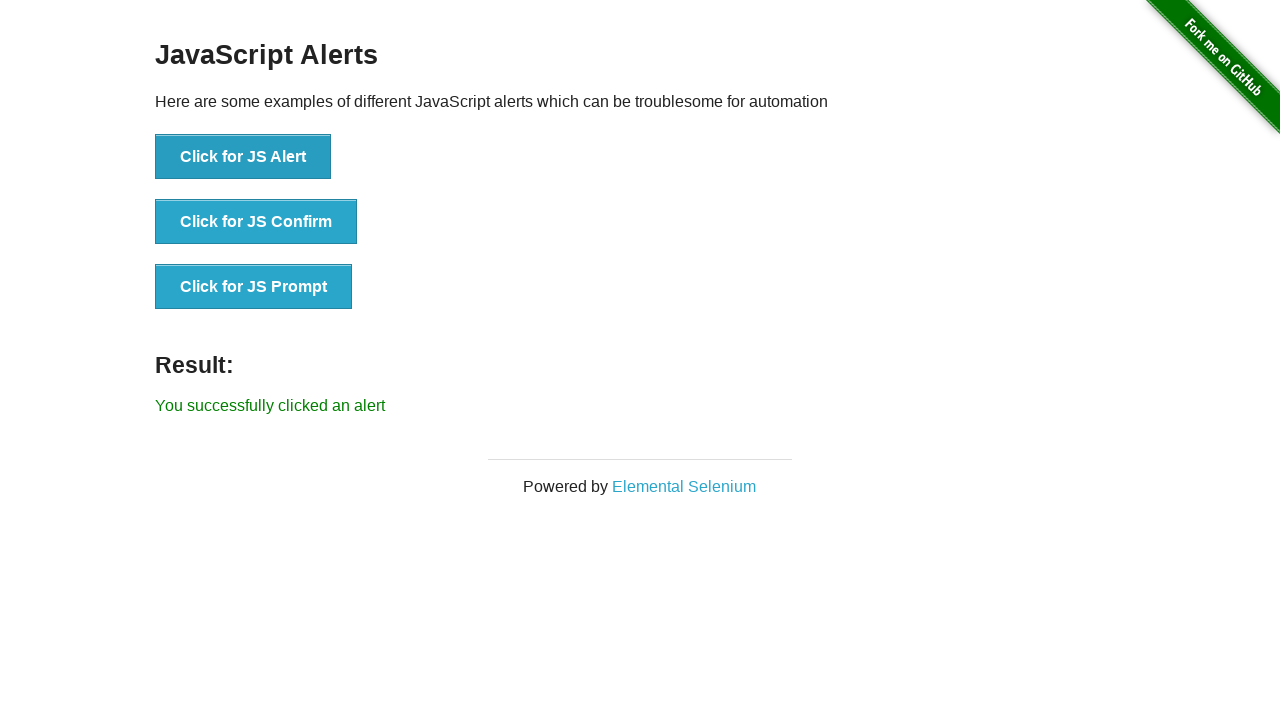

Result message became visible
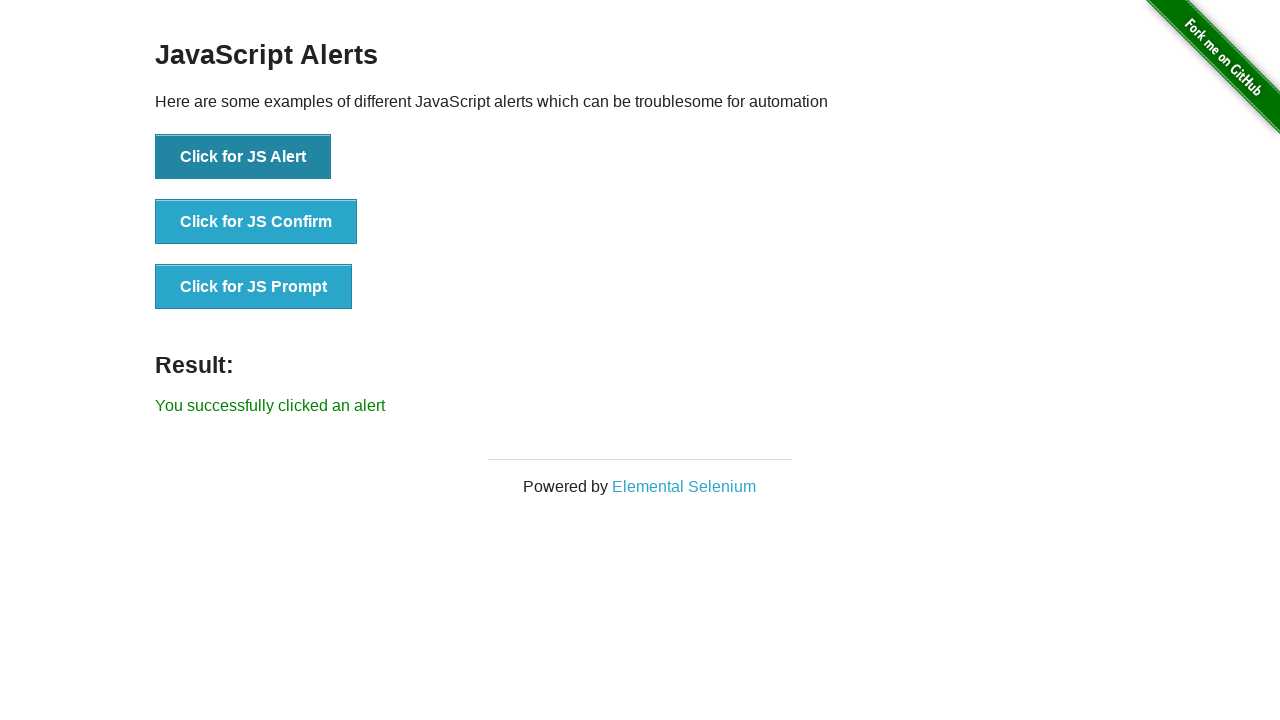

Verified result text matches expected message 'You successfully clicked an alert'
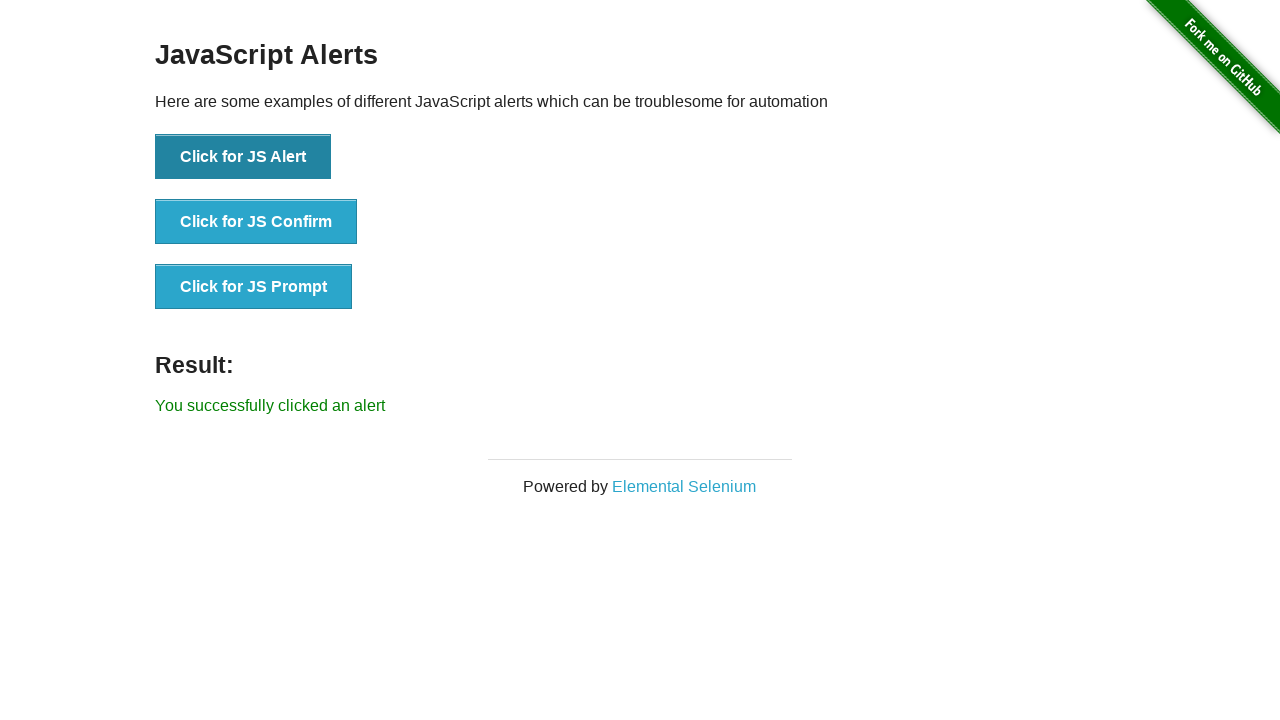

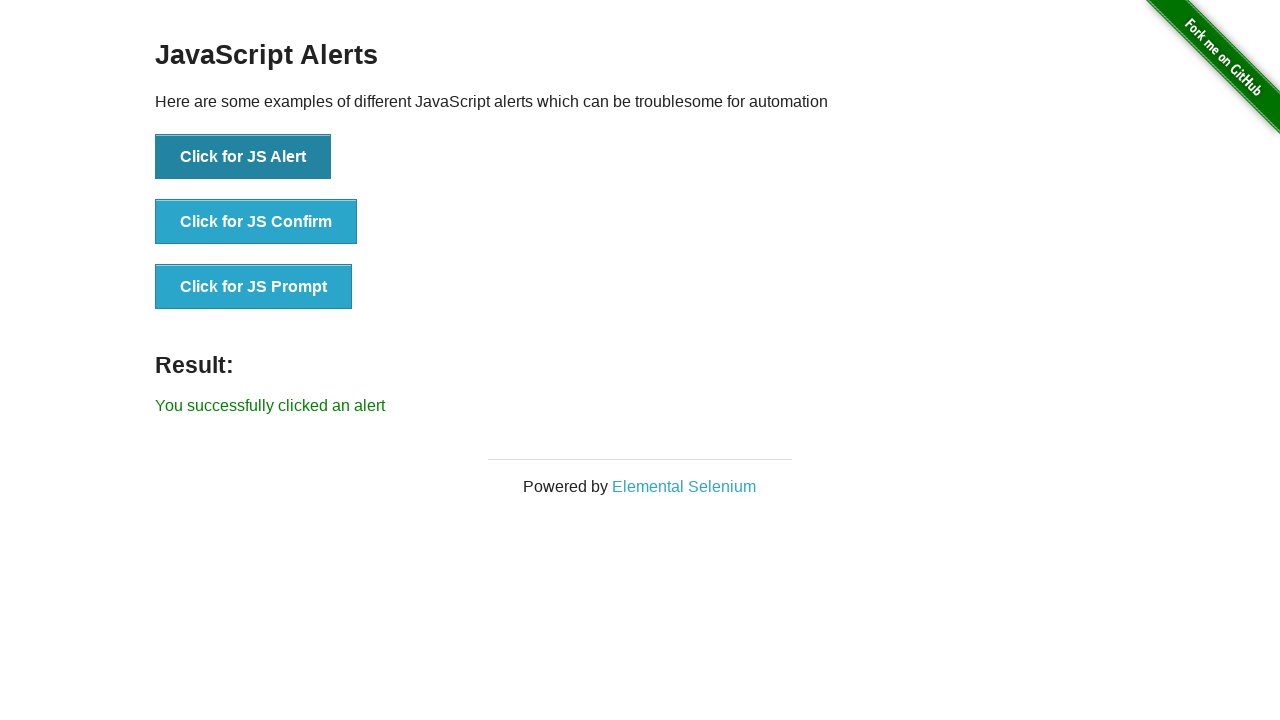